Tests that todo data persists after page reload

Starting URL: https://demo.playwright.dev/todomvc

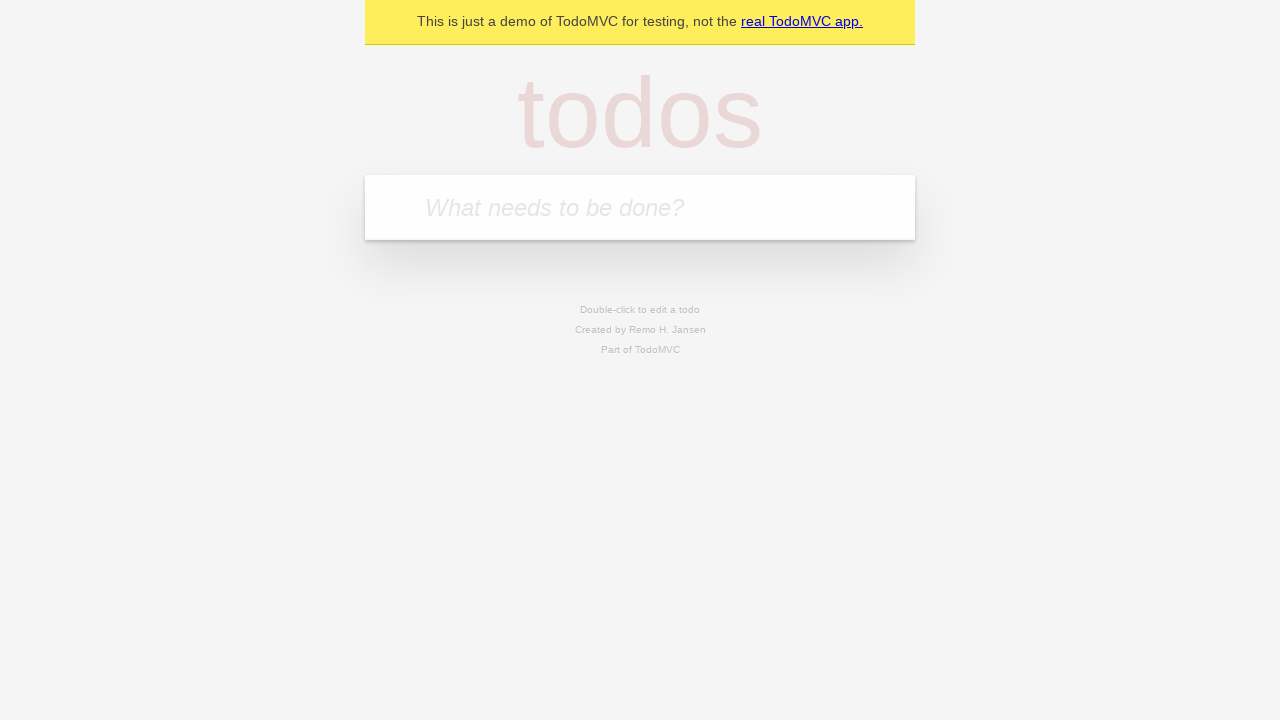

Filled todo input with 'buy some cheese' on internal:attr=[placeholder="What needs to be done?"i]
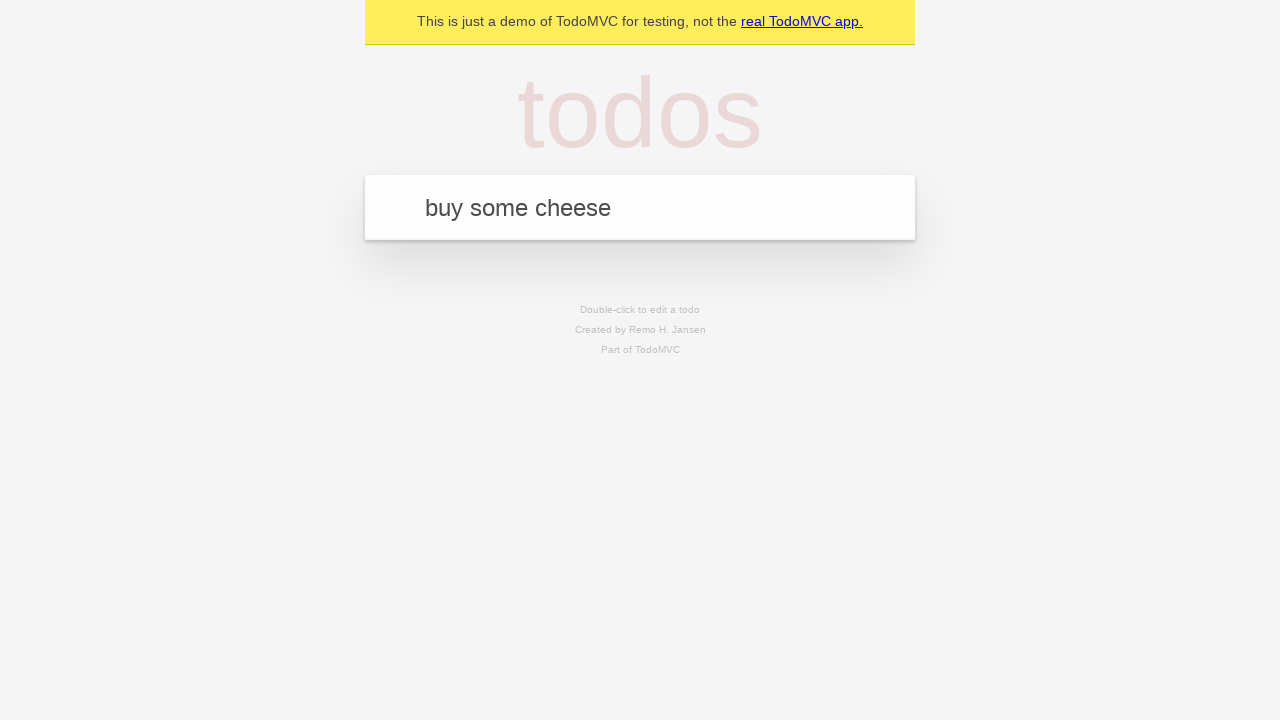

Pressed Enter to add first todo on internal:attr=[placeholder="What needs to be done?"i]
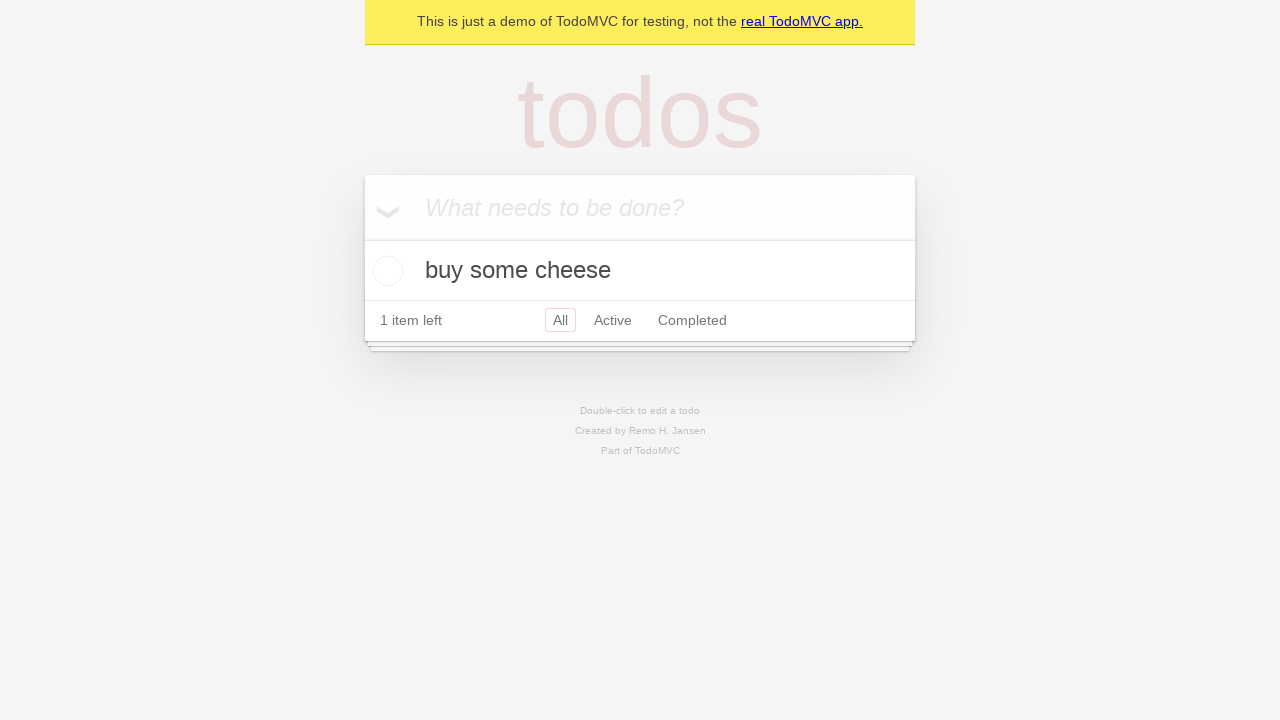

Filled todo input with 'feed the cat' on internal:attr=[placeholder="What needs to be done?"i]
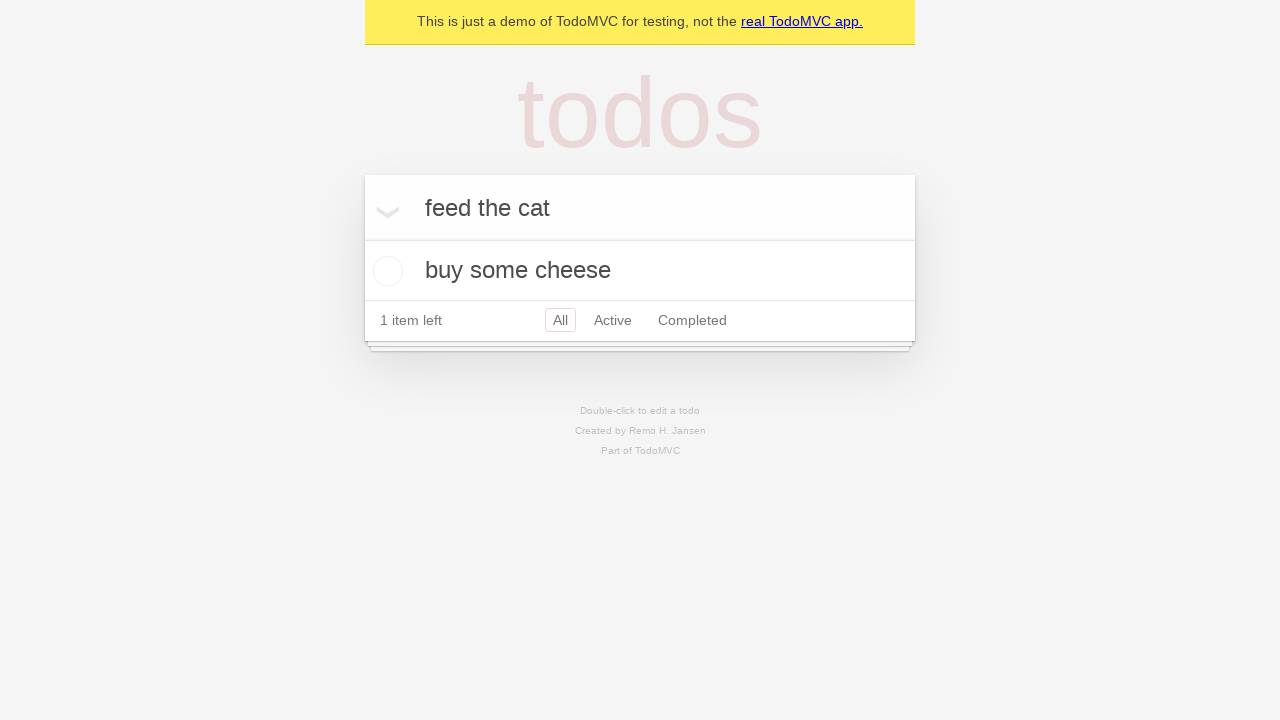

Pressed Enter to add second todo on internal:attr=[placeholder="What needs to be done?"i]
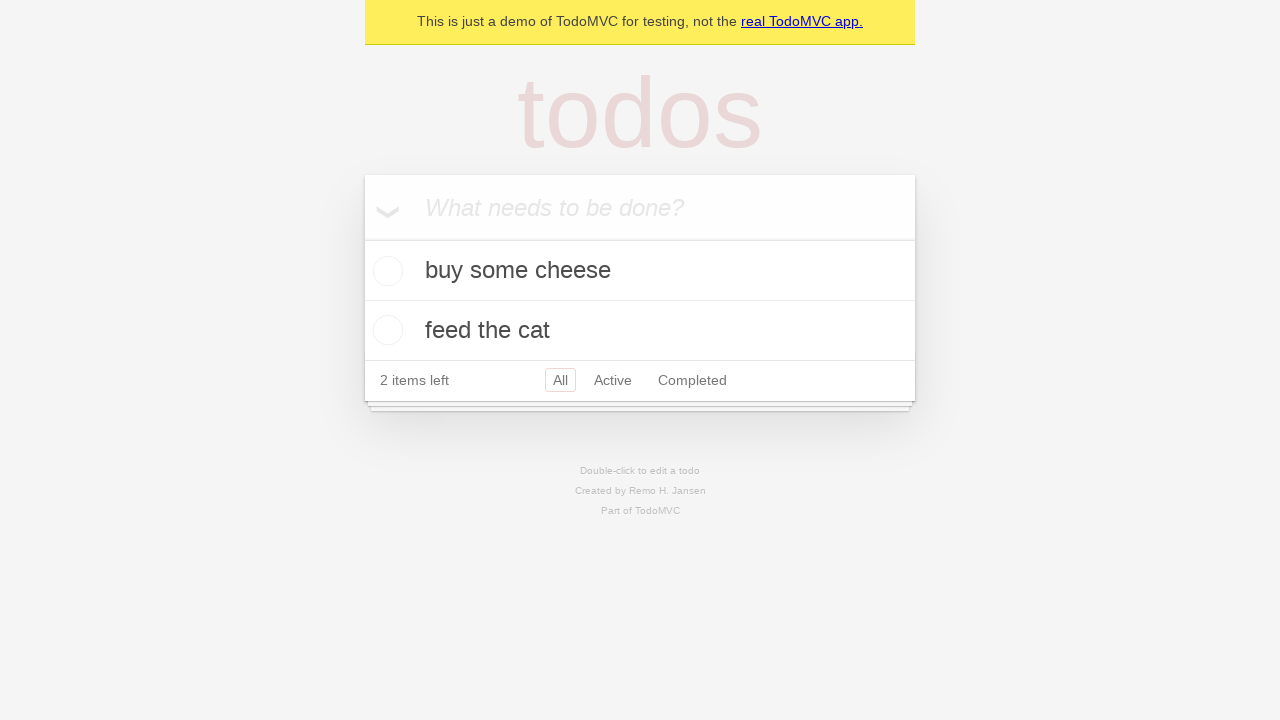

Waited for second todo item to appear
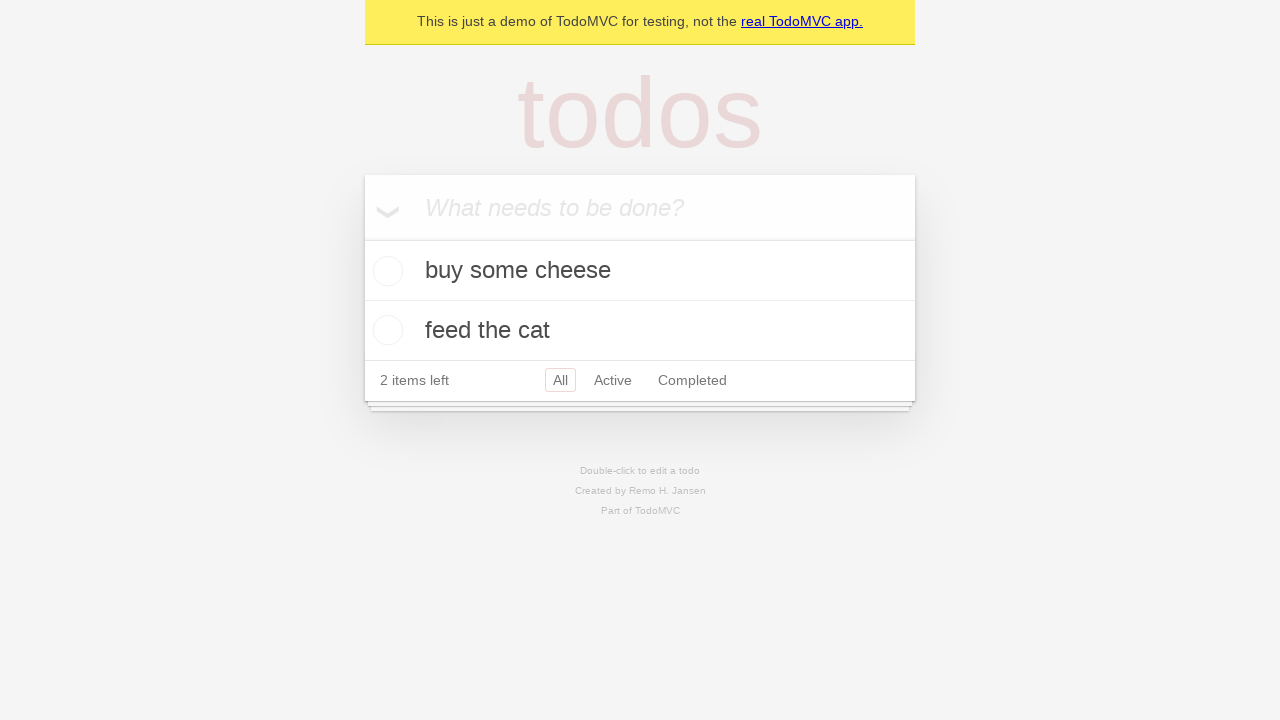

Checked the first todo item at (385, 271) on internal:testid=[data-testid="todo-item"s] >> nth=0 >> internal:role=checkbox
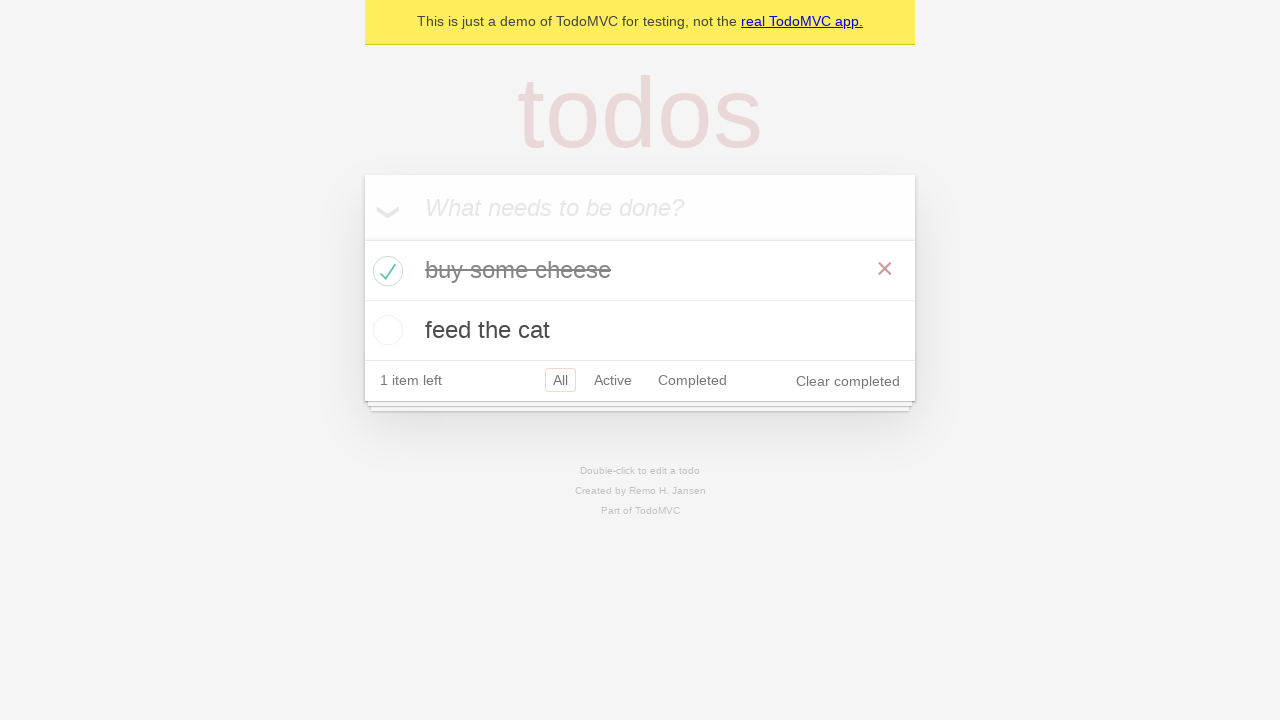

Reloaded the page to test data persistence
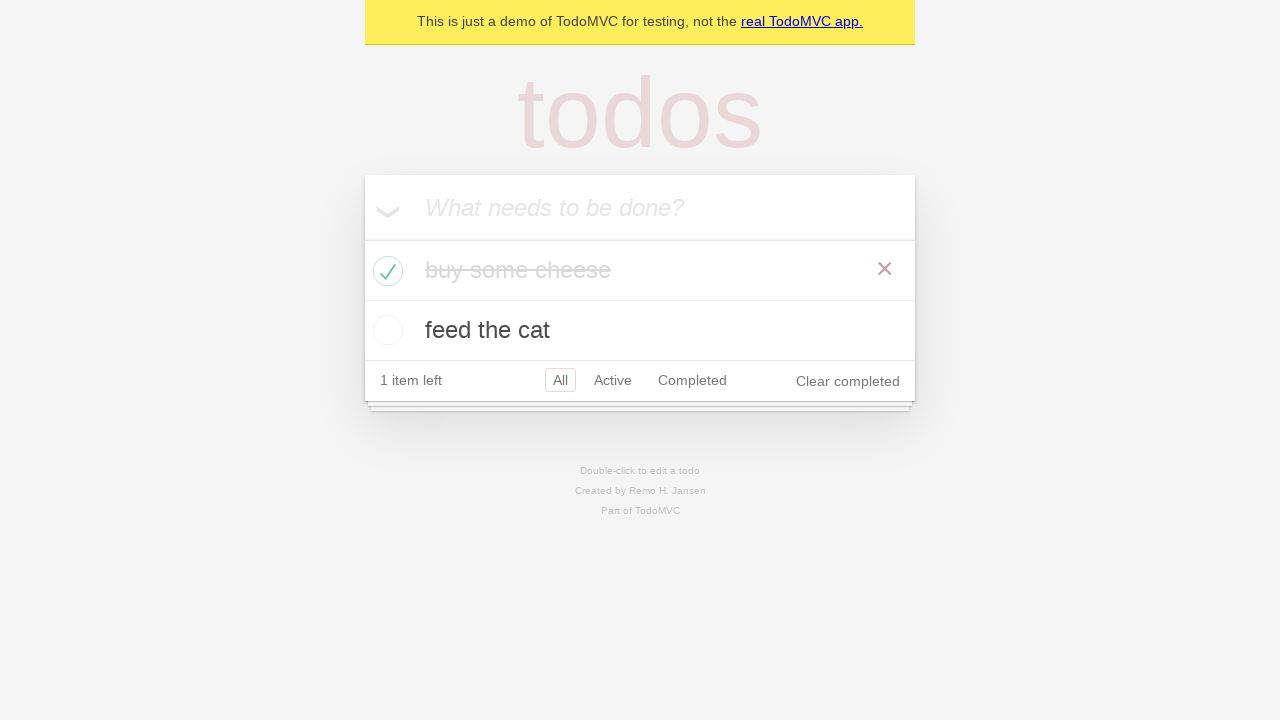

Waited for todo items to reappear after page reload
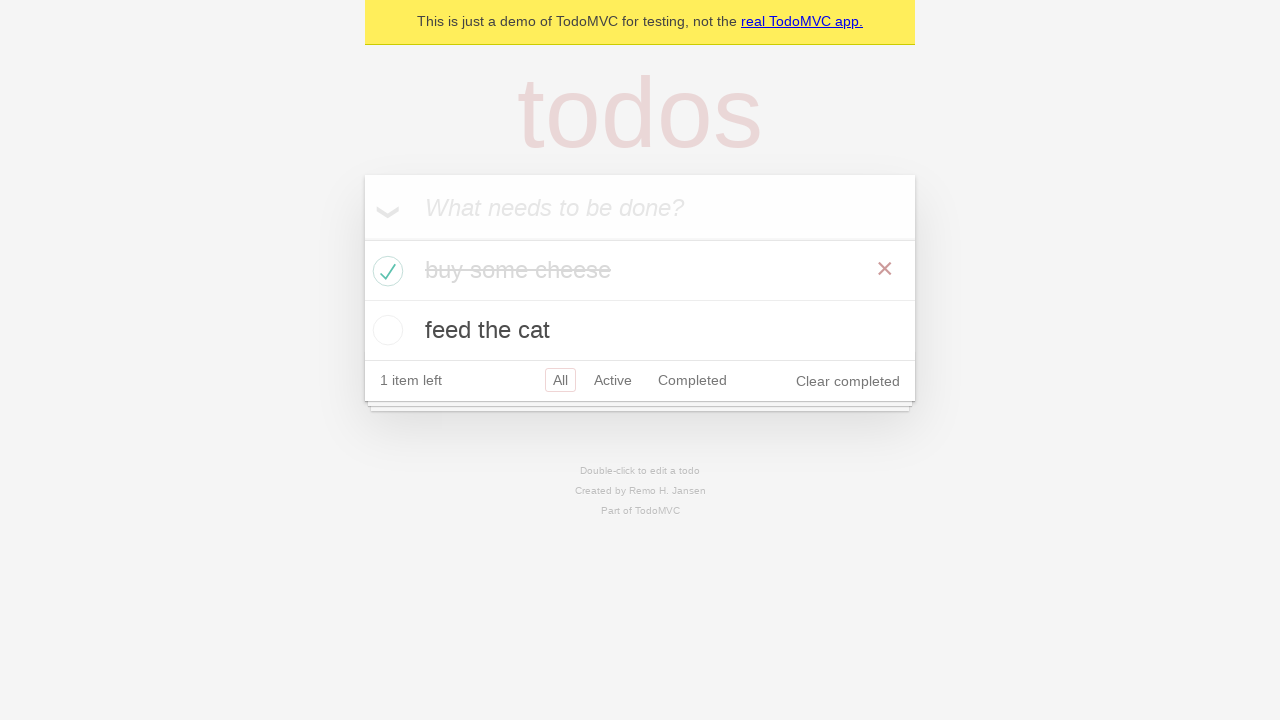

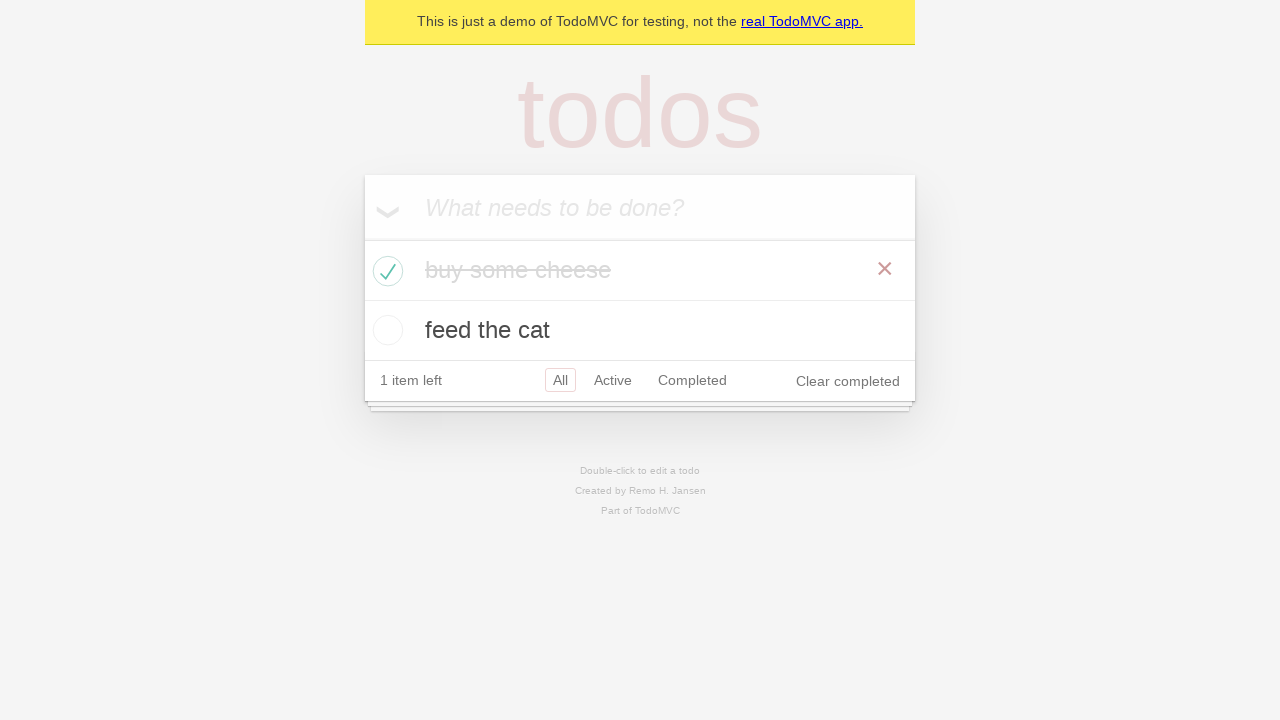